Tests radio button functionality by randomly selecting one radio button option and verifying it is selected

Starting URL: https://codenboxautomationlab.com/practice/

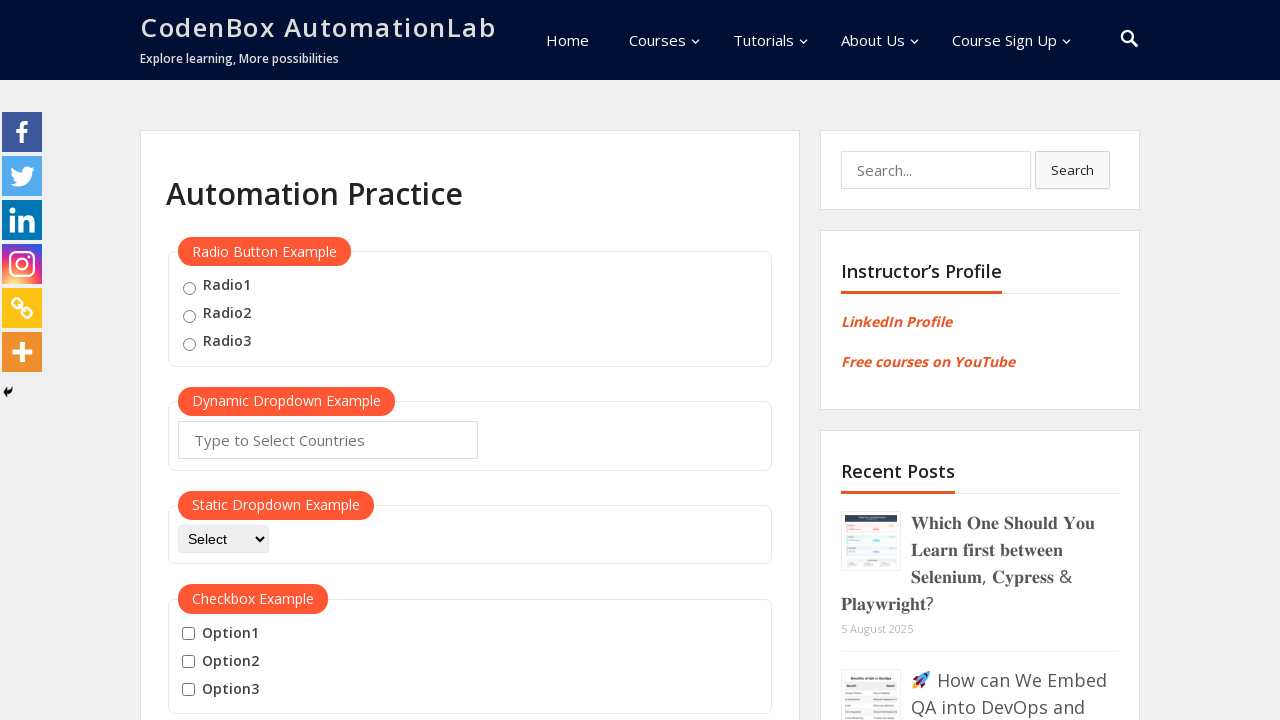

Located all radio buttons in the radio button example section
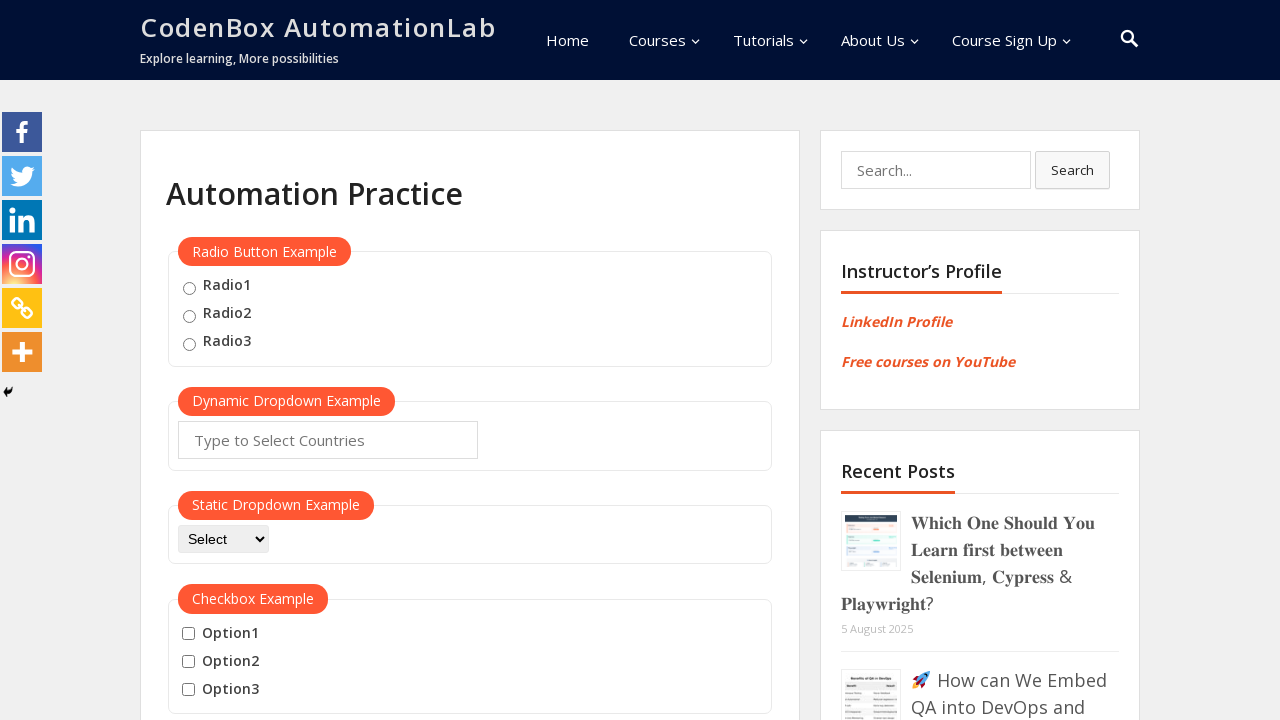

Selected random radio button at index 2
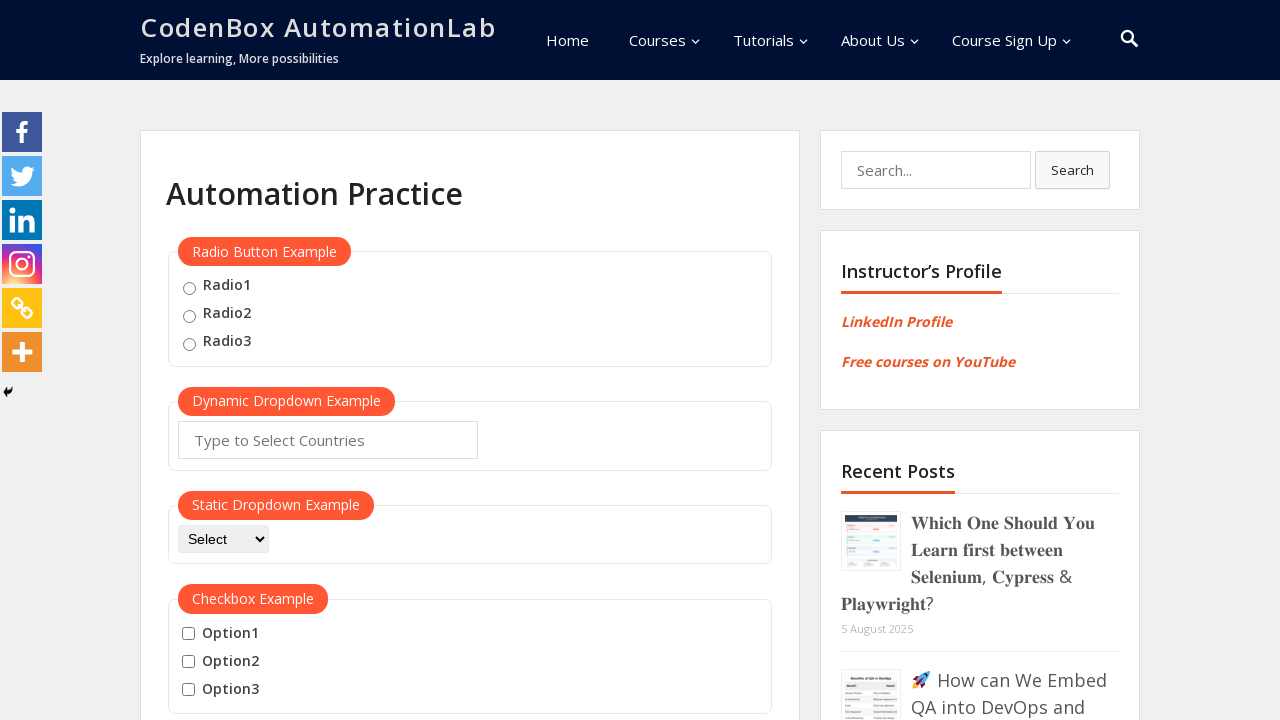

Clicked radio button at index 2 at (189, 344) on #radio-btn-example input[type='radio'] >> nth=2
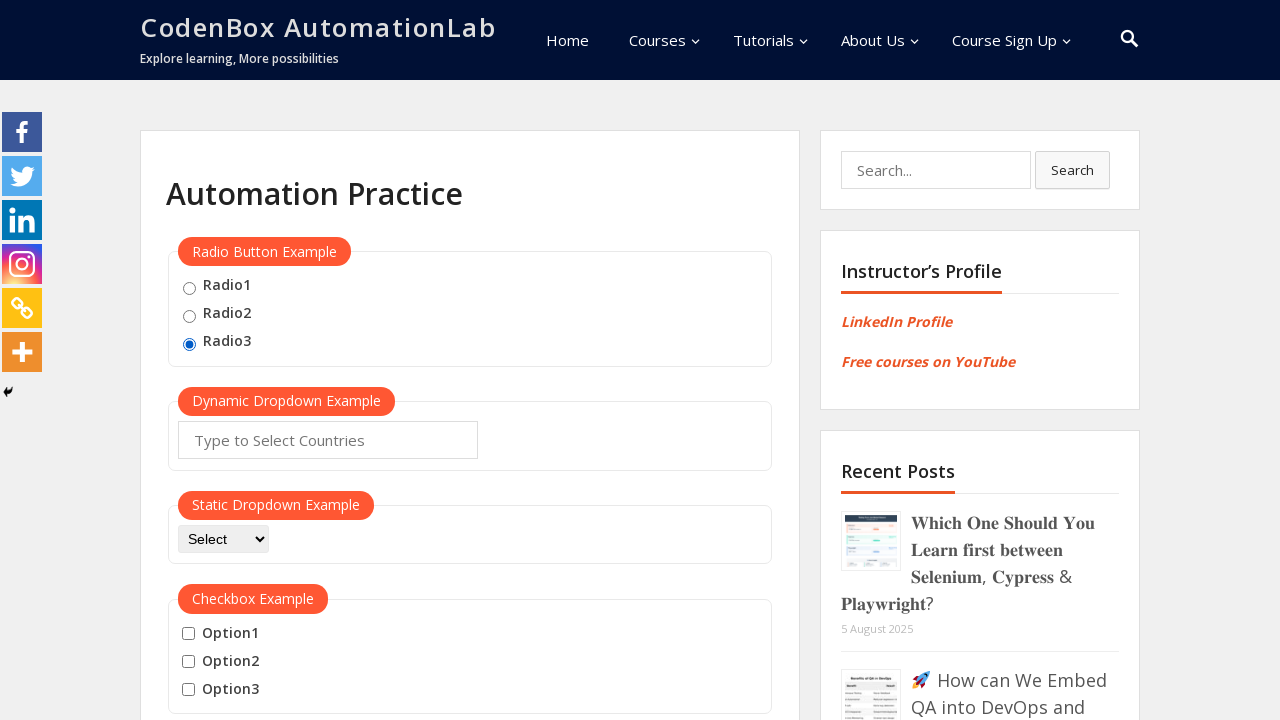

Verified radio button at index 2 is selected
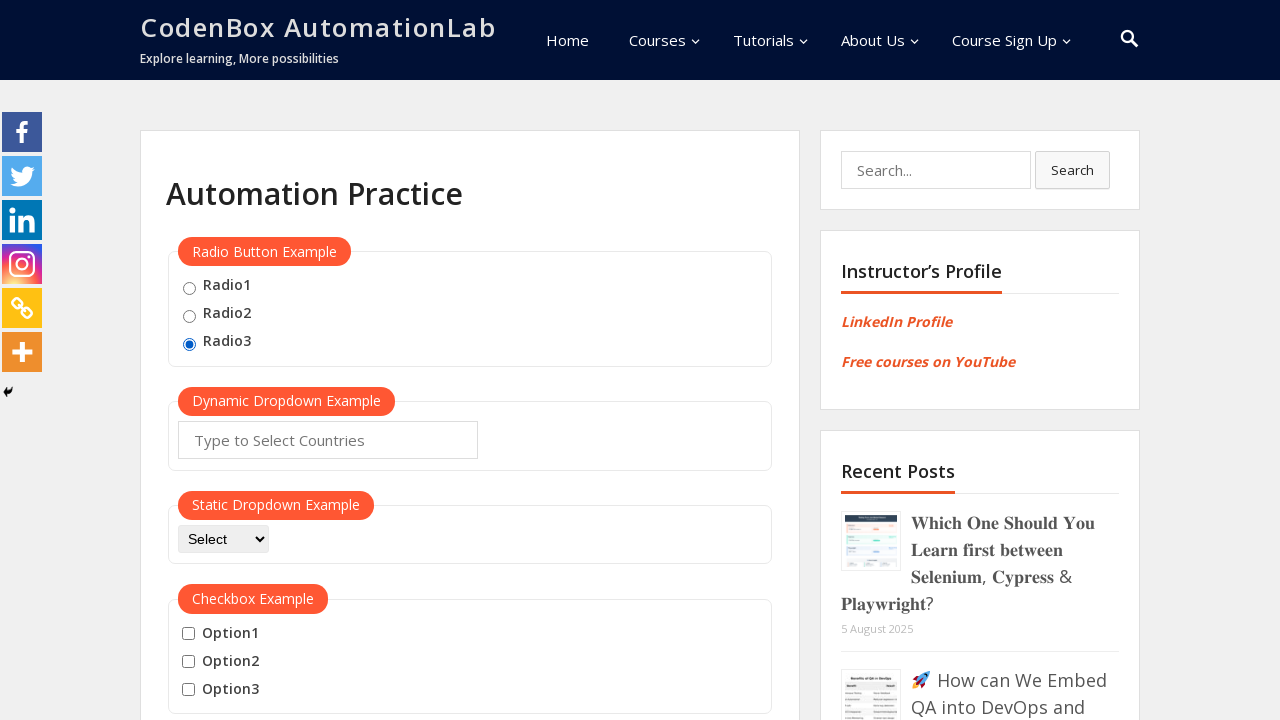

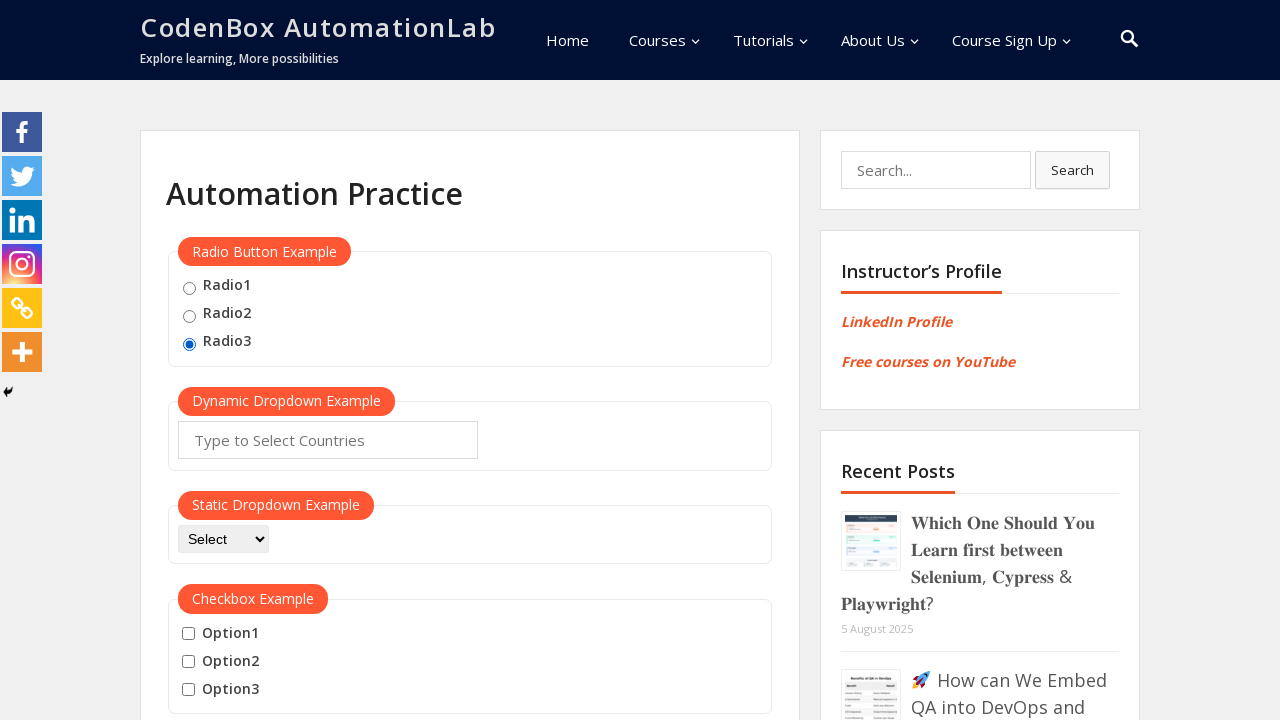